Tests adding an item to the shopping cart on an e-commerce demo site by clicking the add to cart button and verifying the product appears in the cart

Starting URL: https://bstackdemo.com/

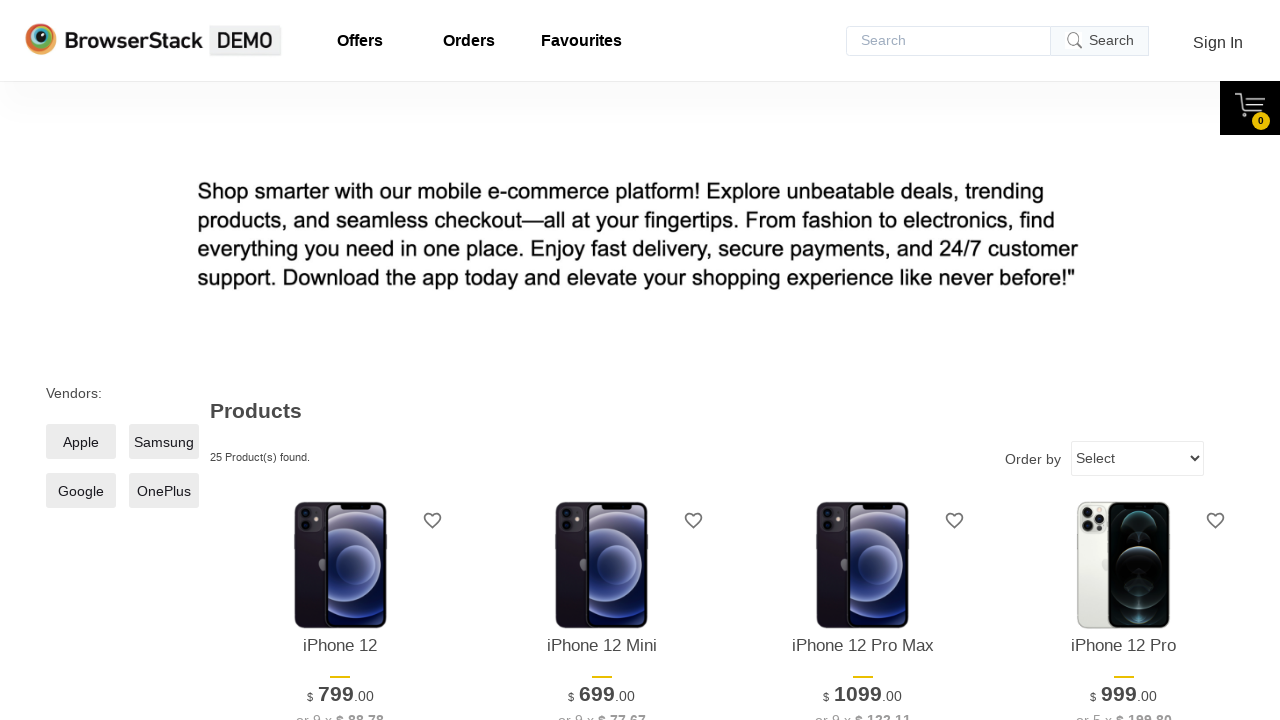

Waited for page to load and StackDemo title to appear
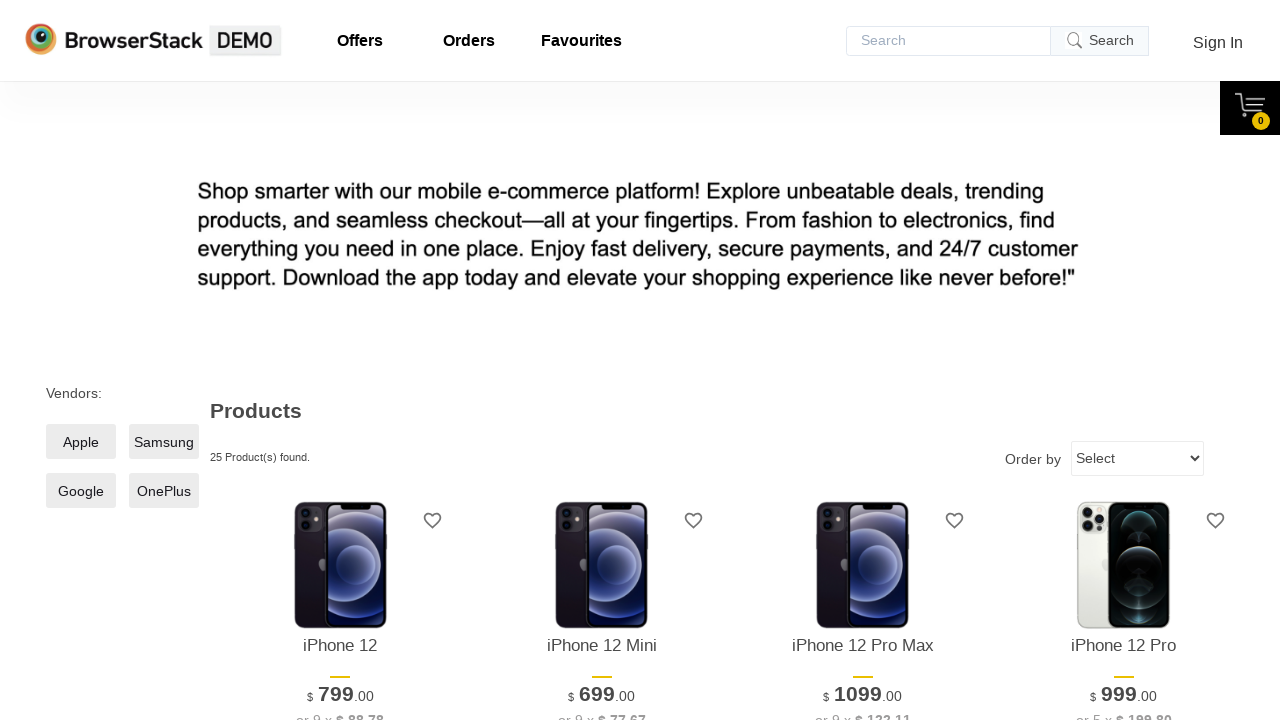

Retrieved product name from first product: iPhone 12
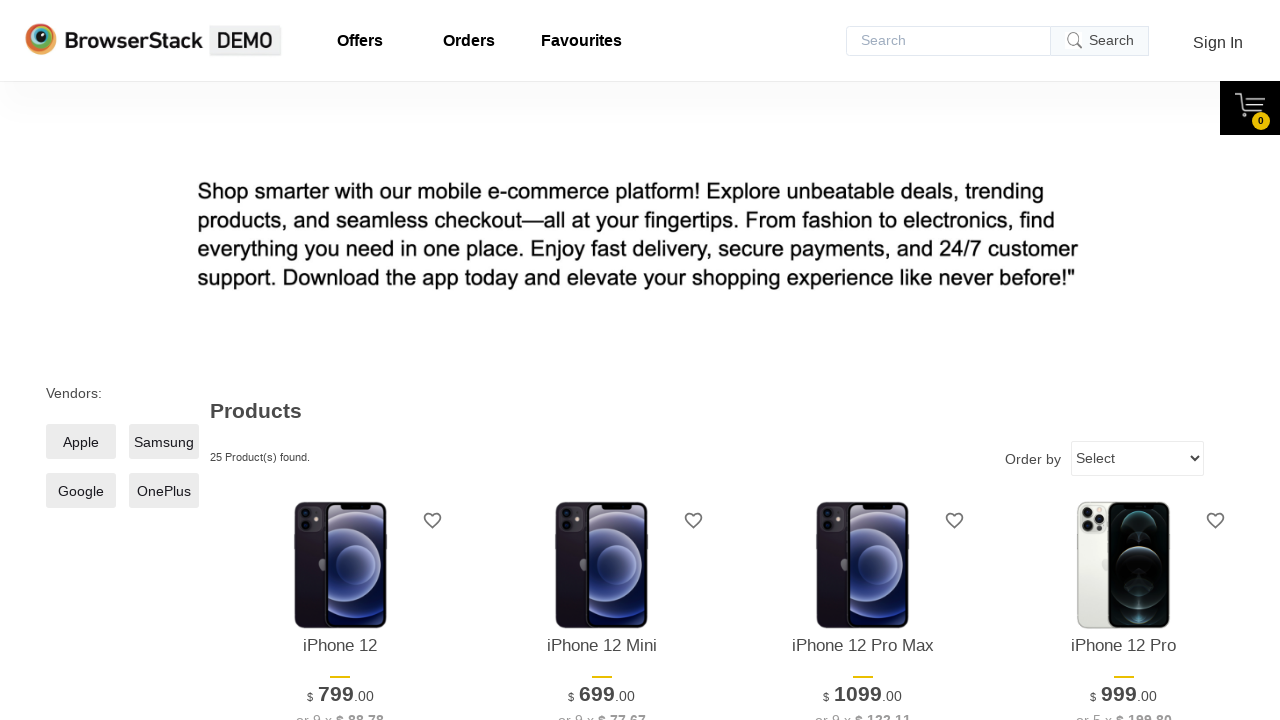

Clicked 'Add to cart' button for first product at (340, 361) on xpath=//*[@id="1"]/div[4]
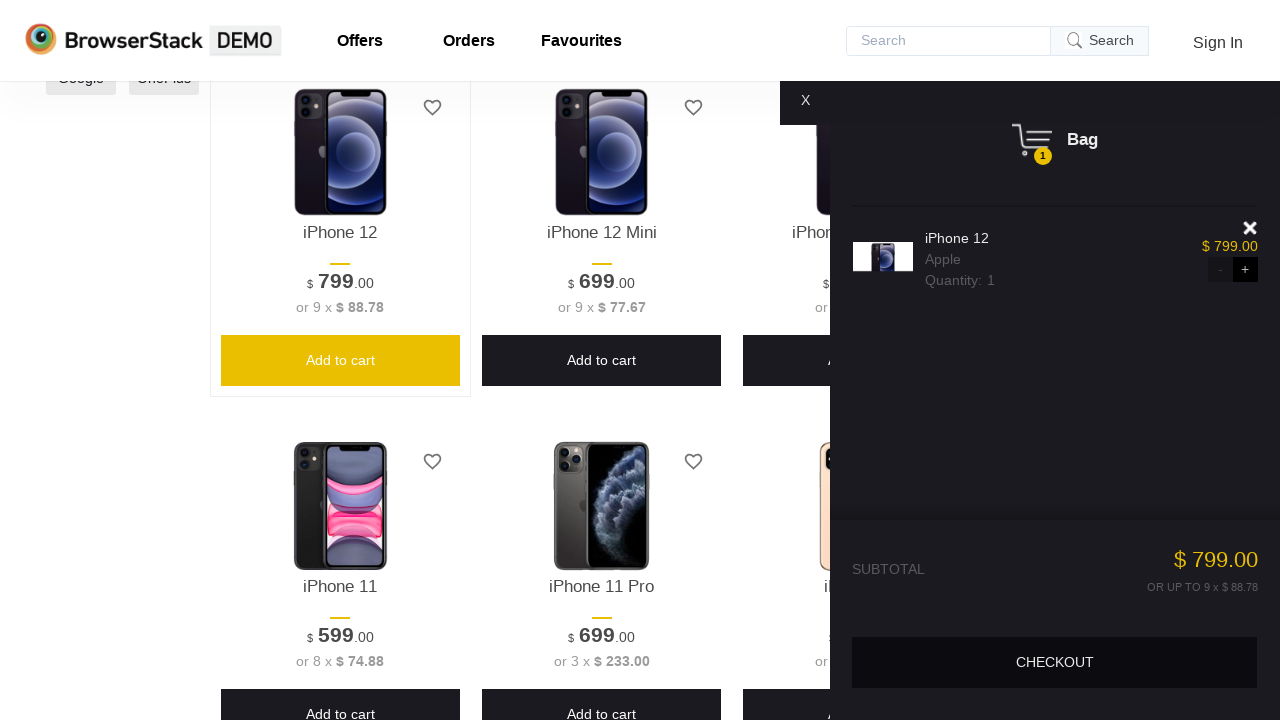

Cart pane loaded and became visible
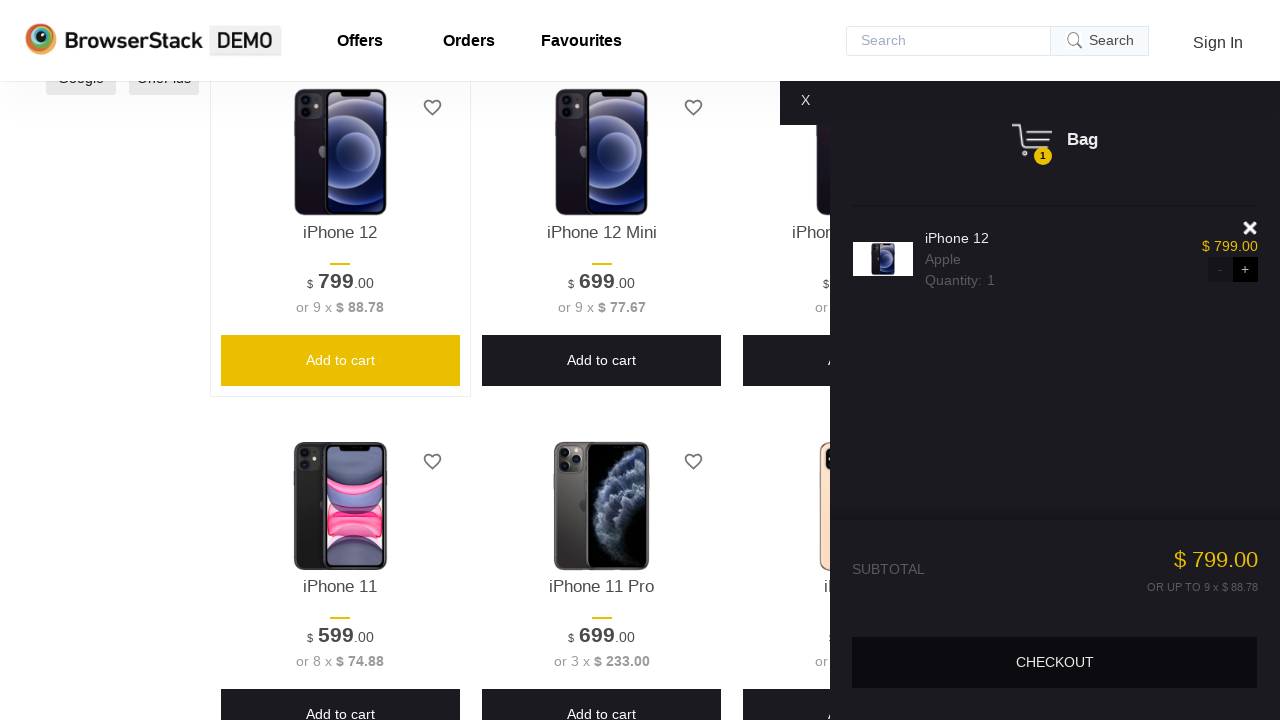

Retrieved product name from cart: iPhone 12
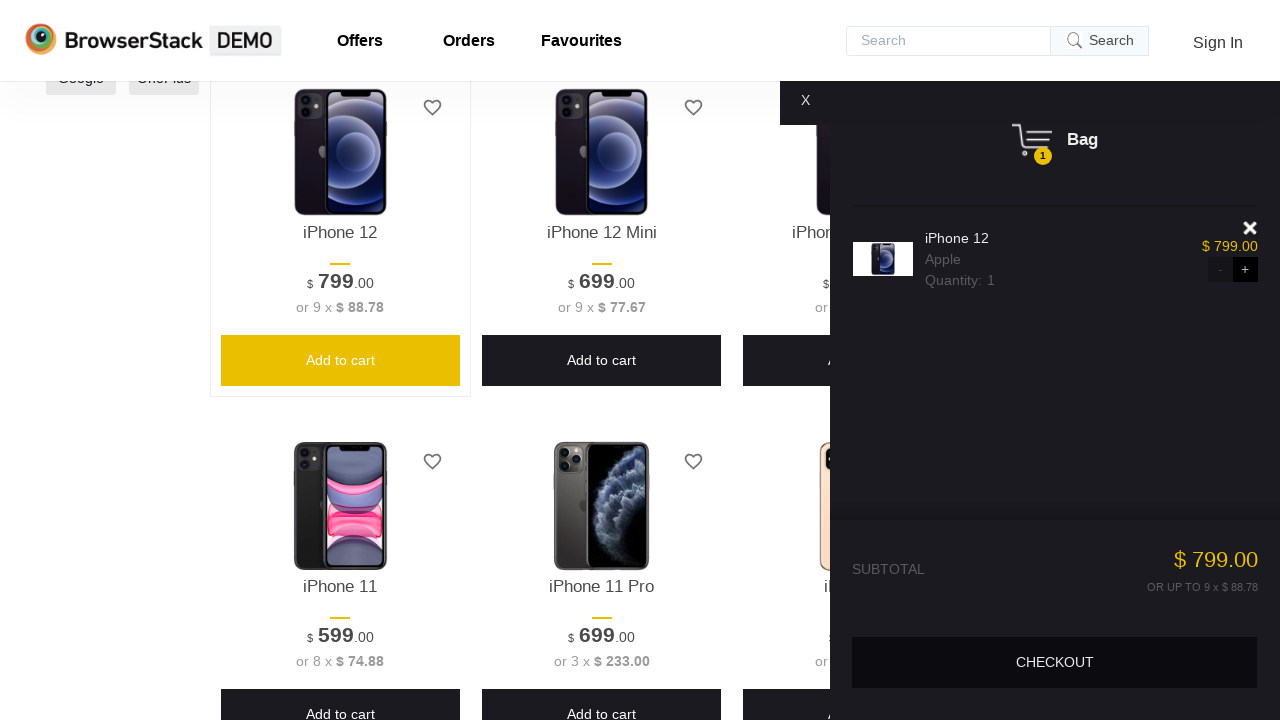

Verified product name in cart matches original product name
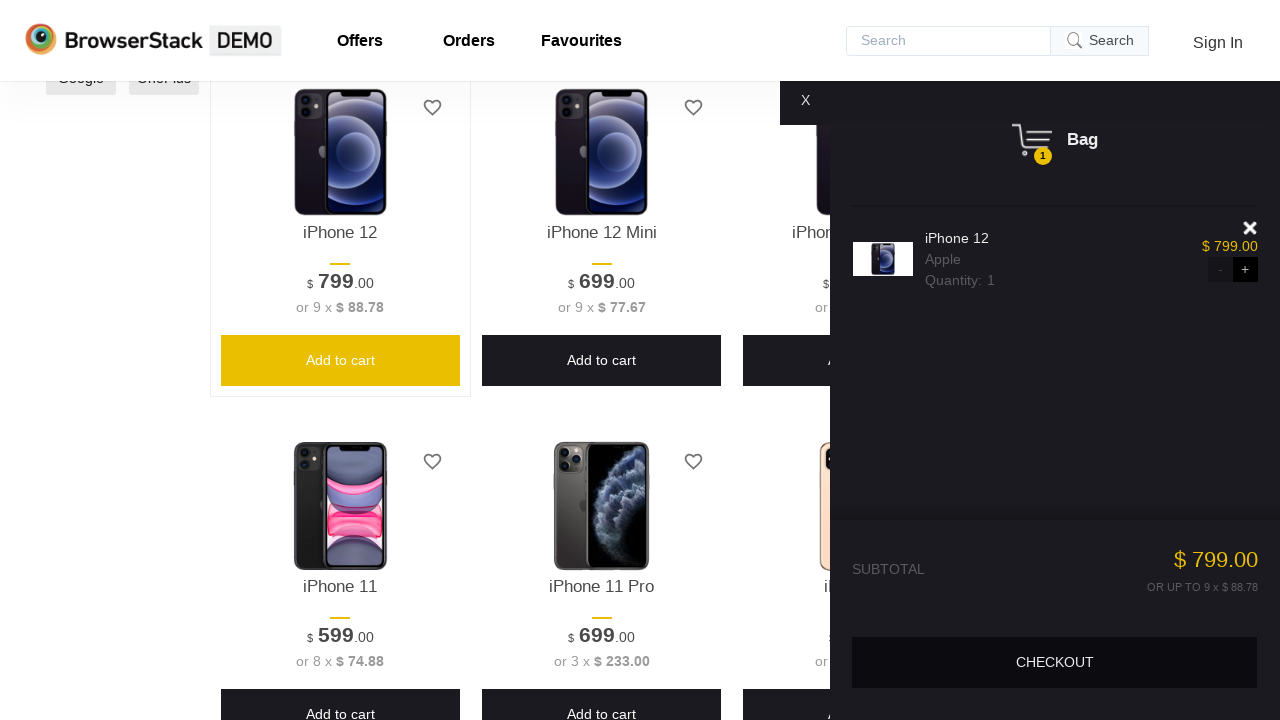

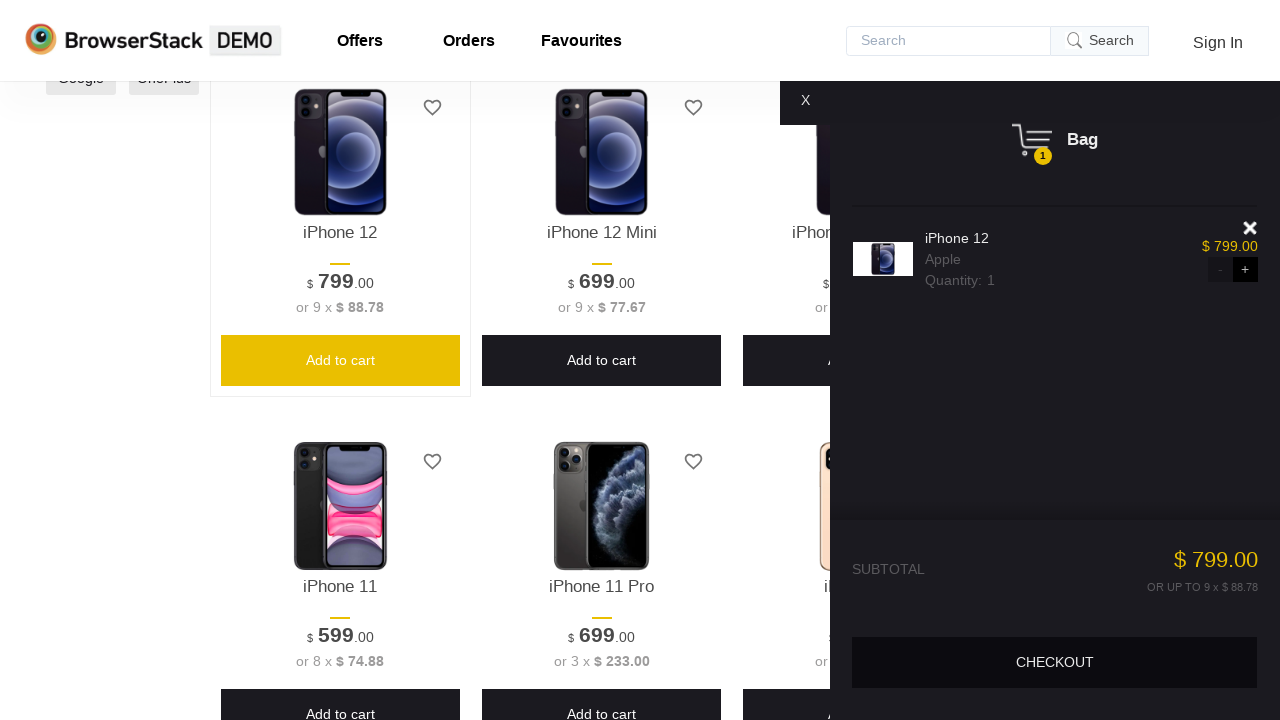